Tests the course scheduling wishlist functionality by entering a course code into the wishlist field and submitting the form.

Starting URL: https://resources.msoe.edu/sched/index.php

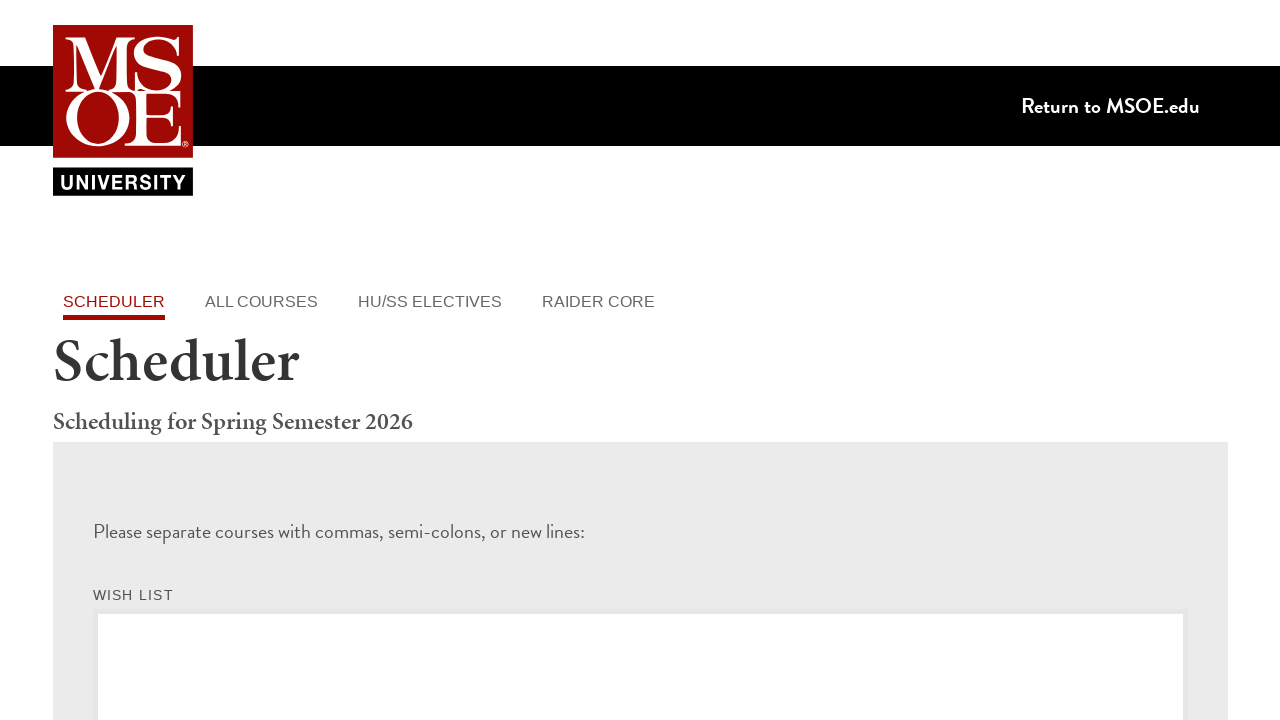

Filled wishlist field with course code 'PHL 3102' on #wishlist-wishlist
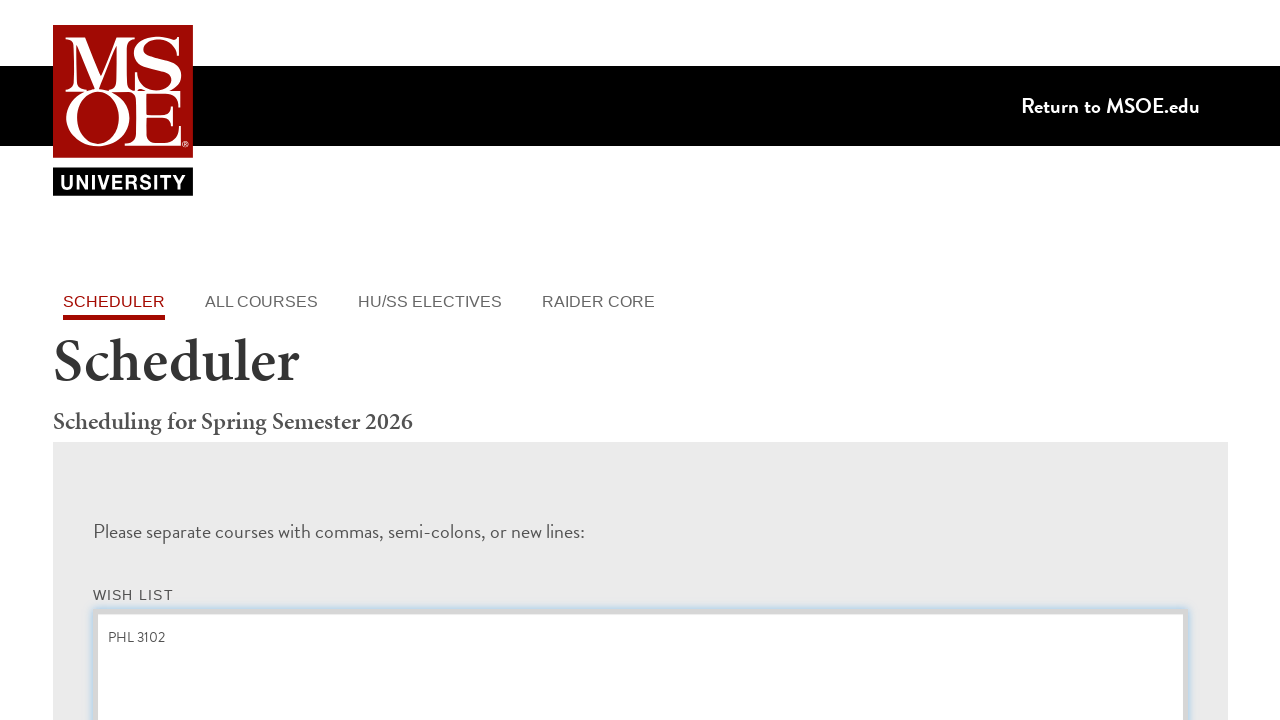

Clicked submit button to add course to wishlist at (157, 397) on .msoe-submit-button
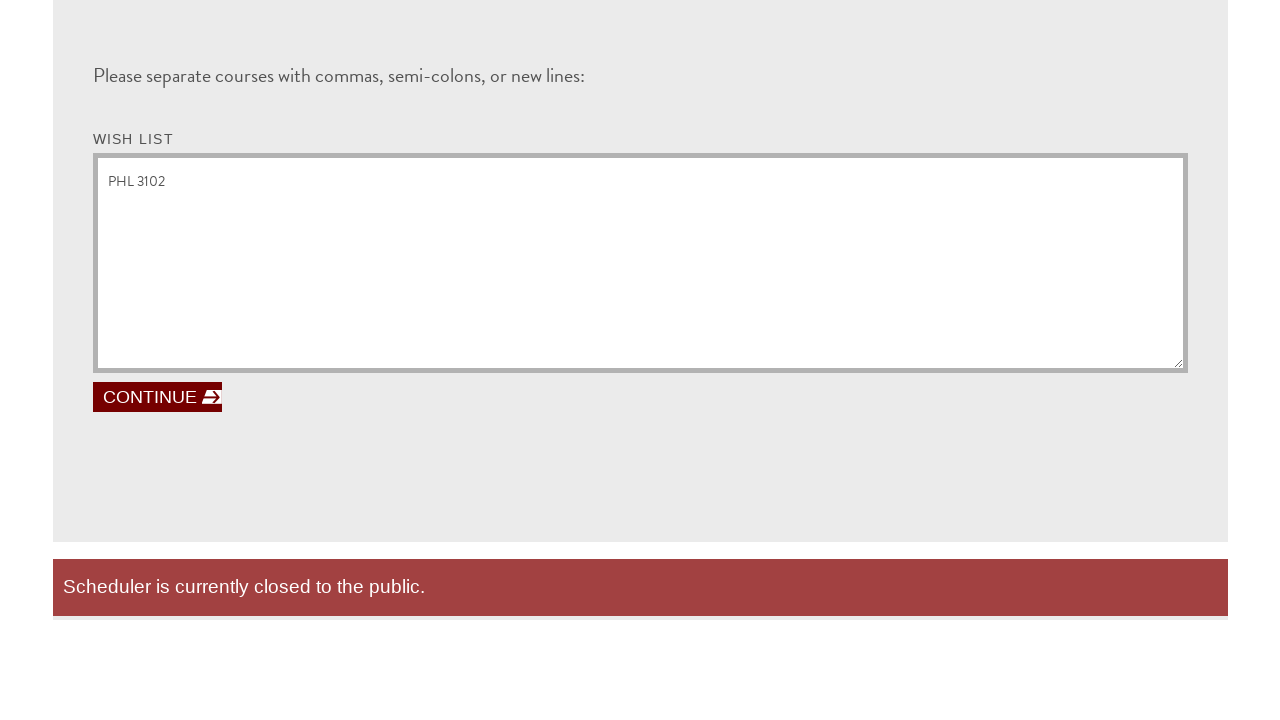

Waited 2 seconds for page to process submission
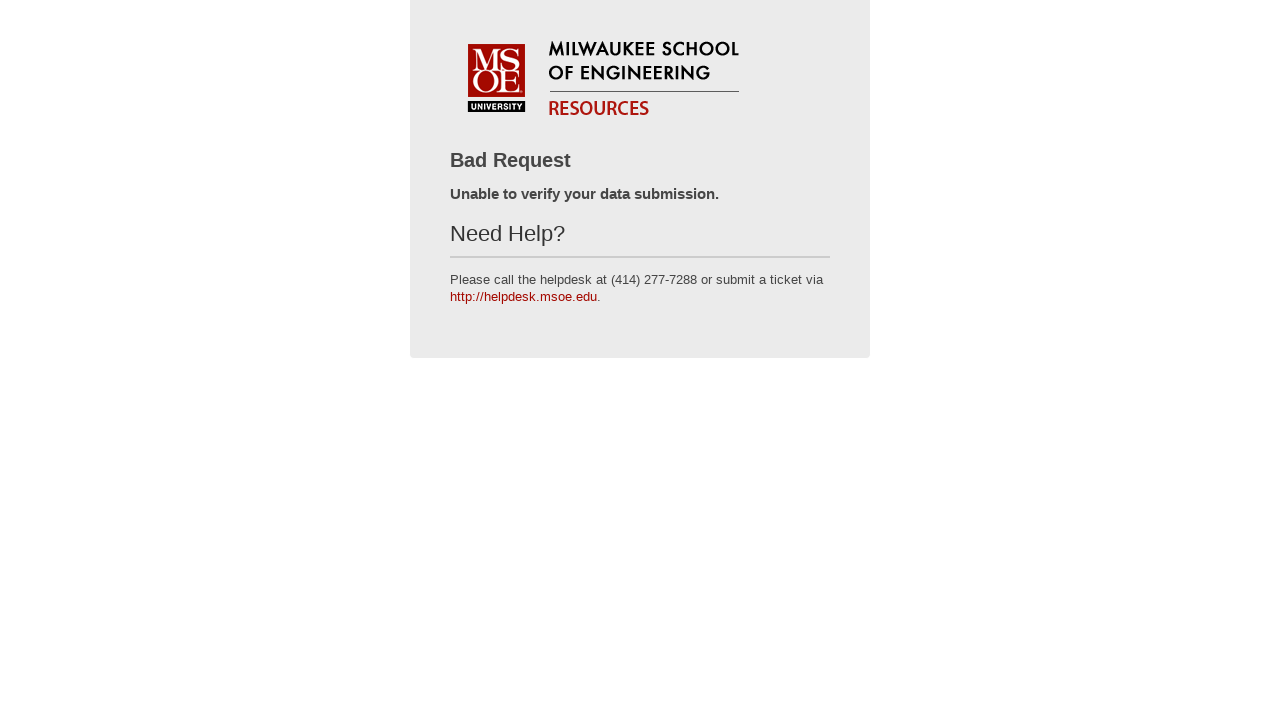

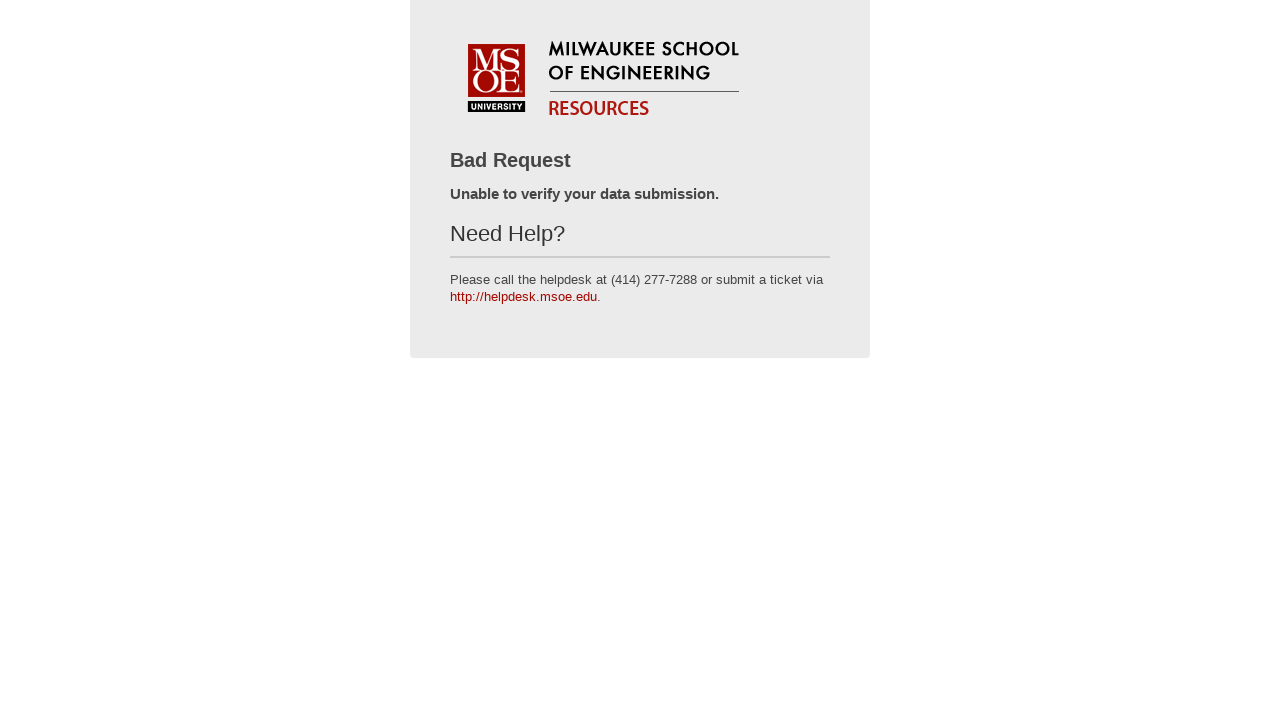